Tests checkbox functionality on the-internet herokuapp by clicking on Checkboxes link, validating checkbox states (displayed, enabled, selected/not selected), selecting checkbox 1, then deselecting both checkboxes.

Starting URL: http://the-internet.herokuapp.com/

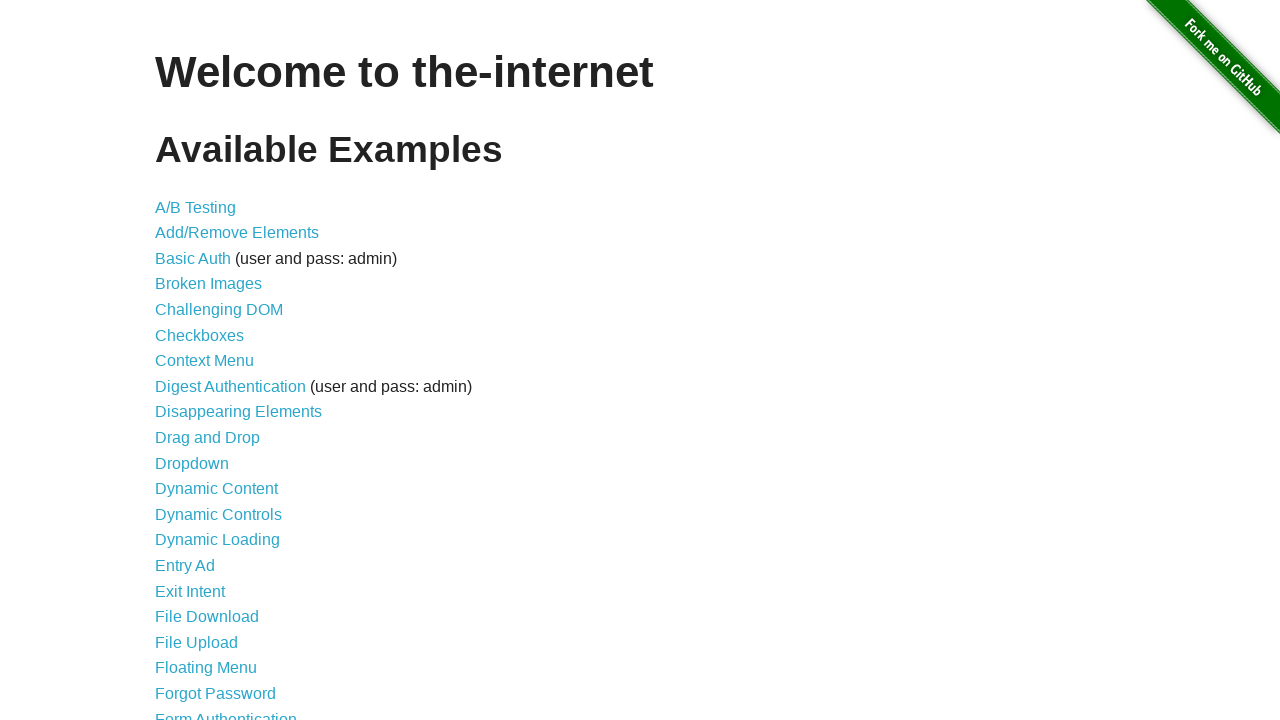

Clicked on Checkboxes link at (200, 335) on a:has-text('Checkboxes')
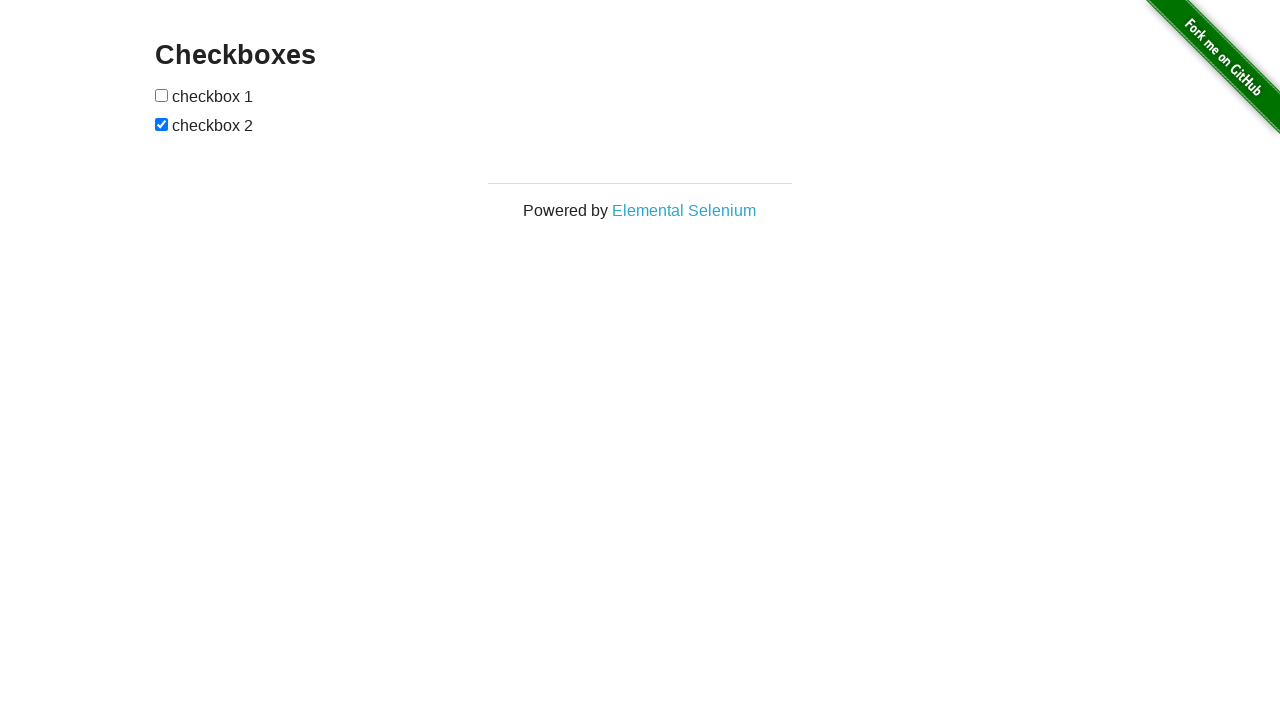

Checkboxes page loaded
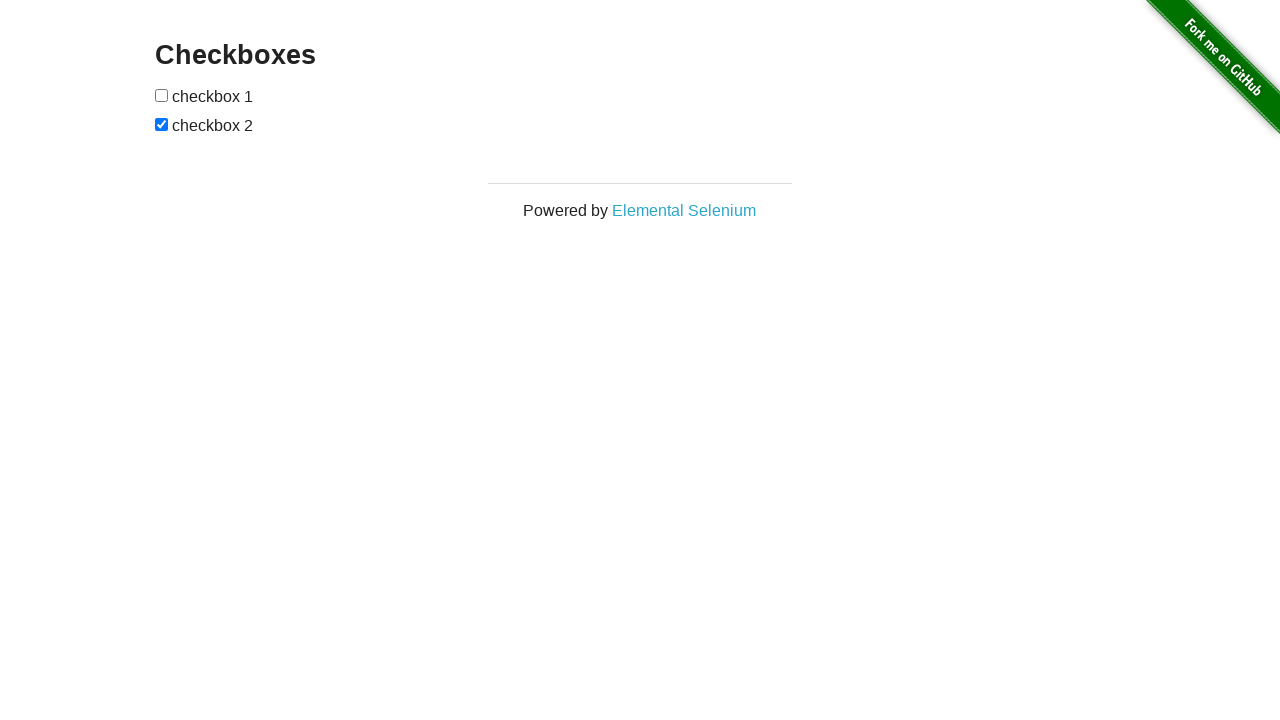

Located all checkbox elements
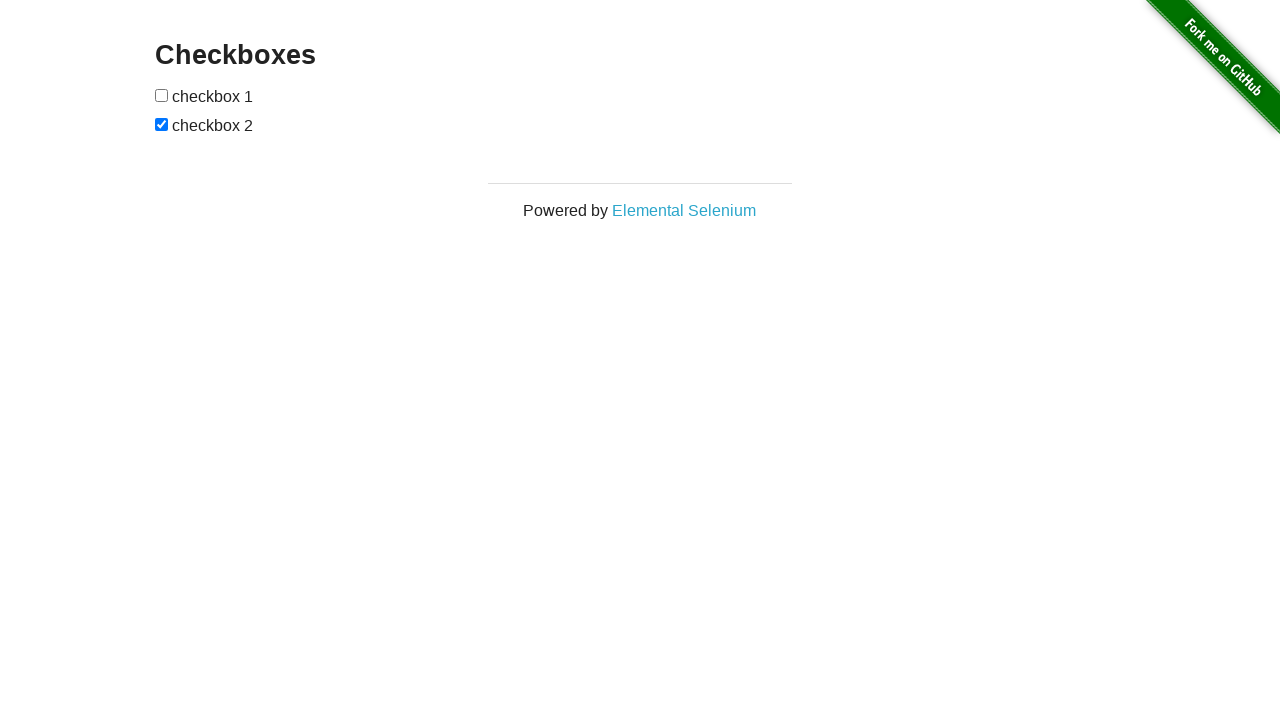

Validated checkbox 1 is visible
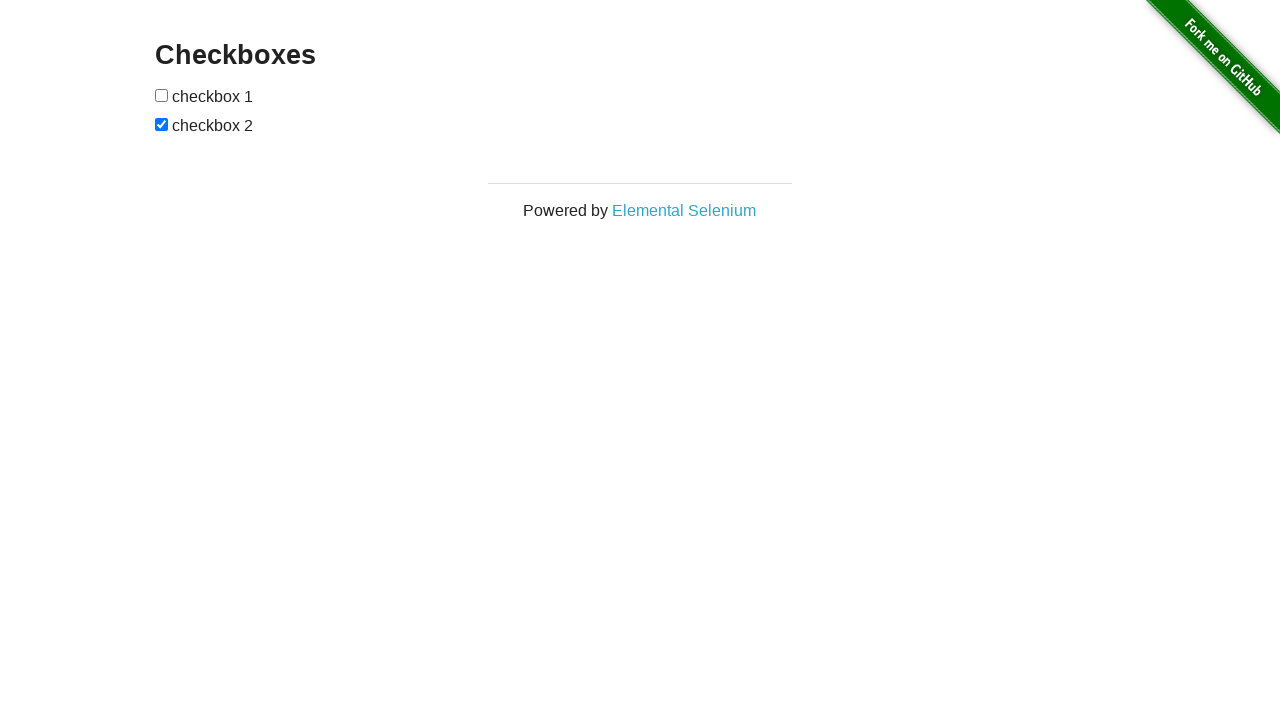

Validated checkbox 1 is enabled
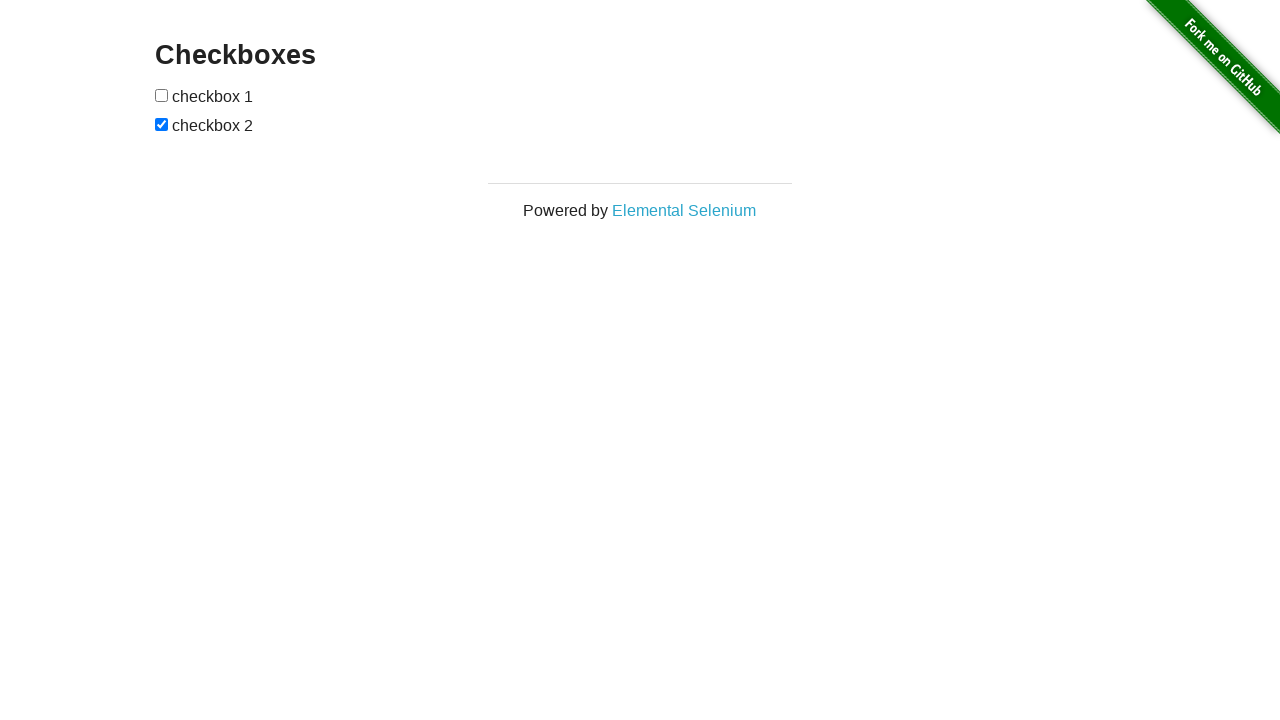

Validated checkbox 2 is visible
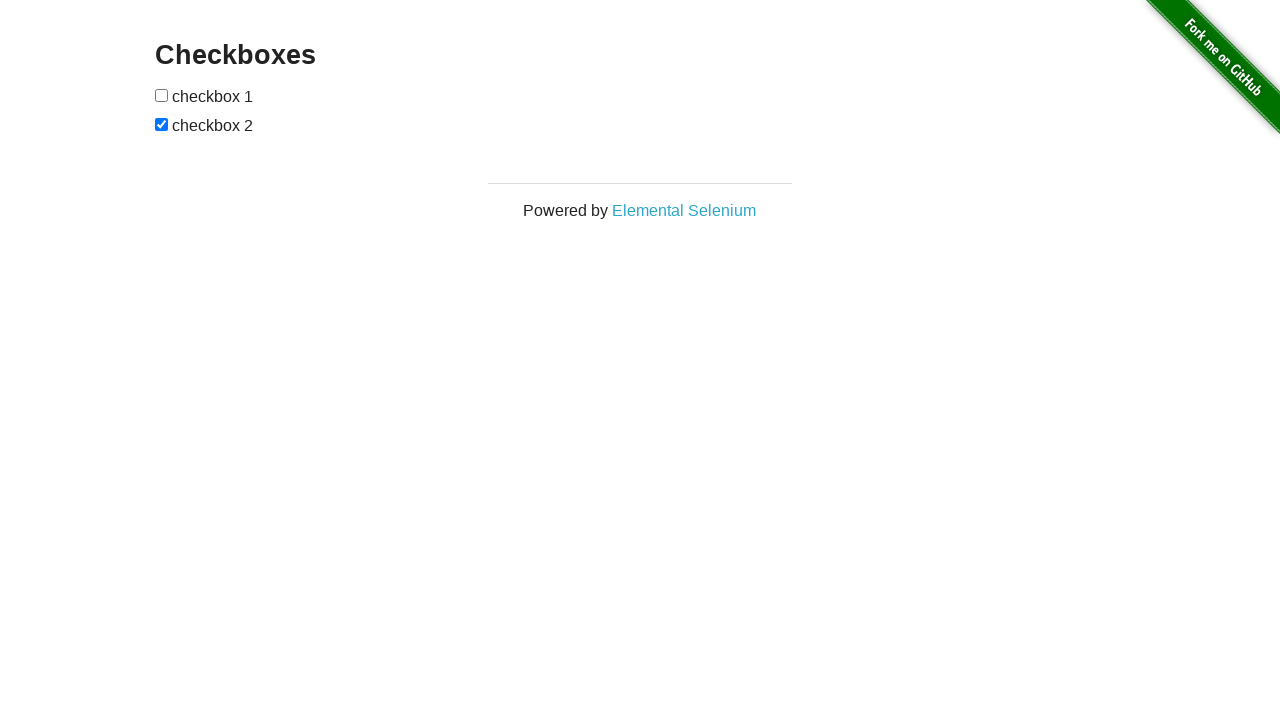

Validated checkbox 2 is enabled
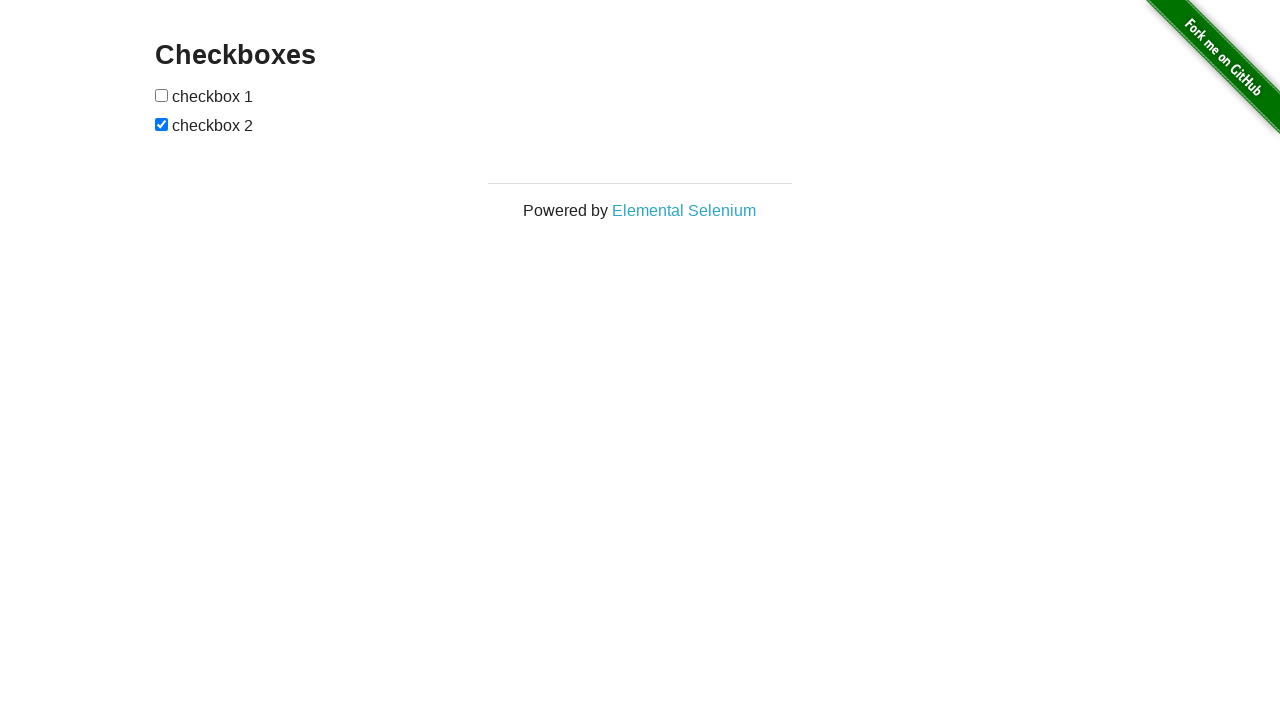

Validated checkbox 1 is not selected
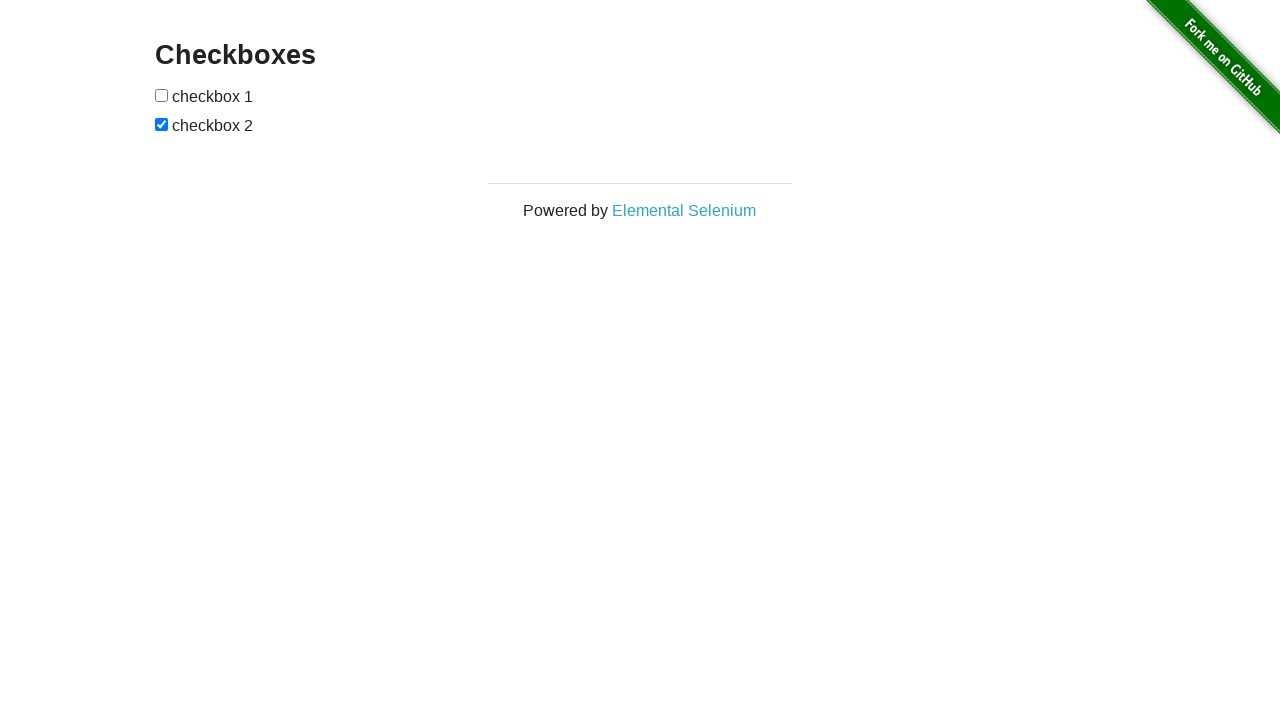

Validated checkbox 2 is selected
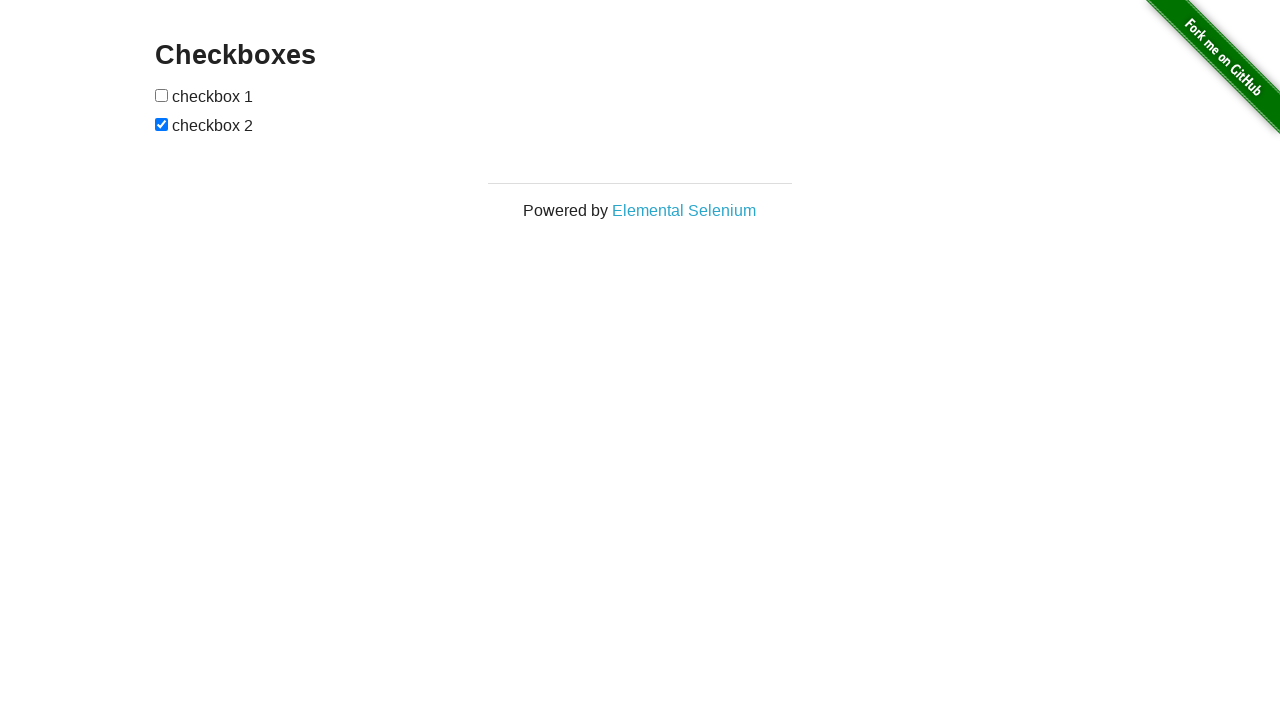

Clicked checkbox 1 to select it at (162, 95) on input[type='checkbox'] >> nth=0
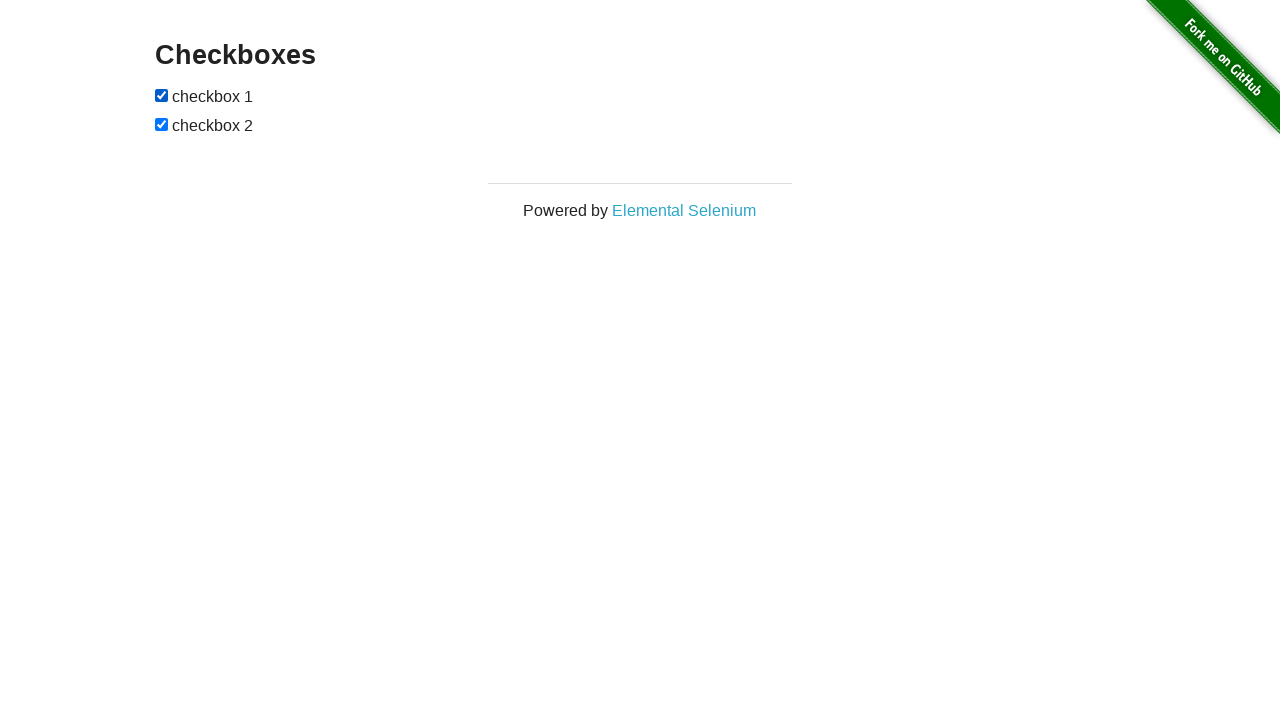

Validated checkbox 1 is now selected
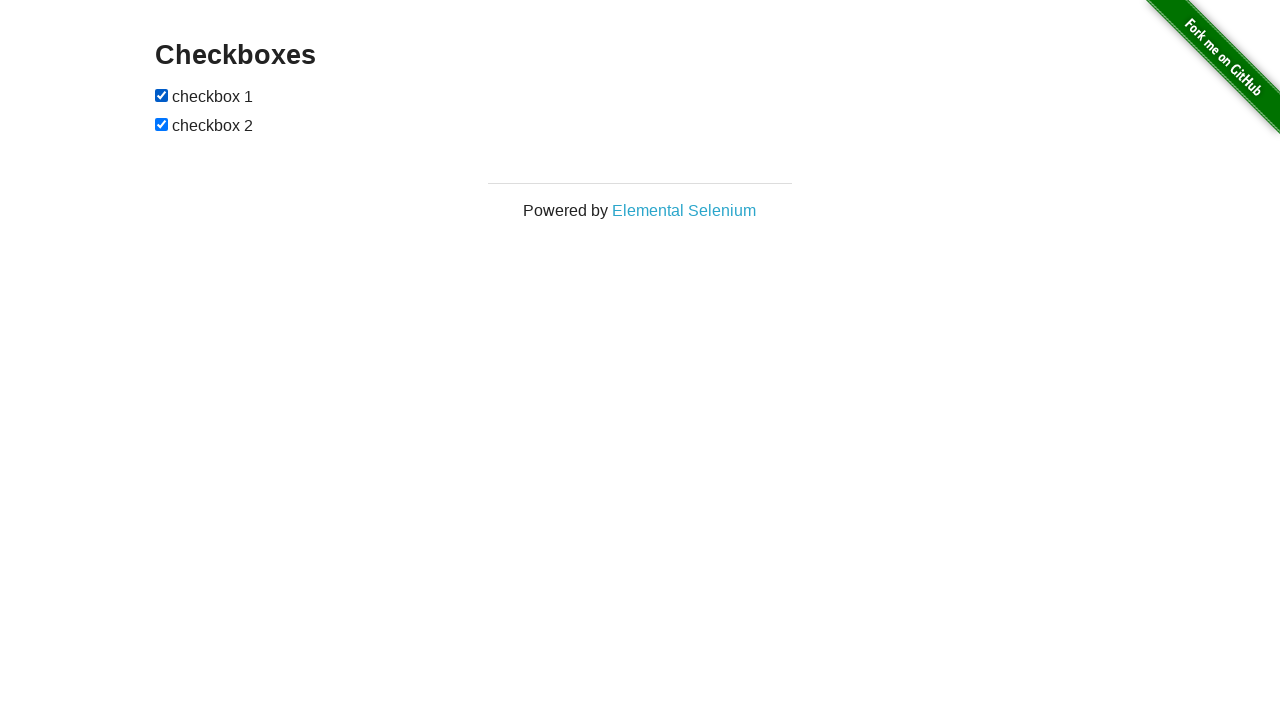

Clicked checkbox 1 to deselect it at (162, 95) on input[type='checkbox'] >> nth=0
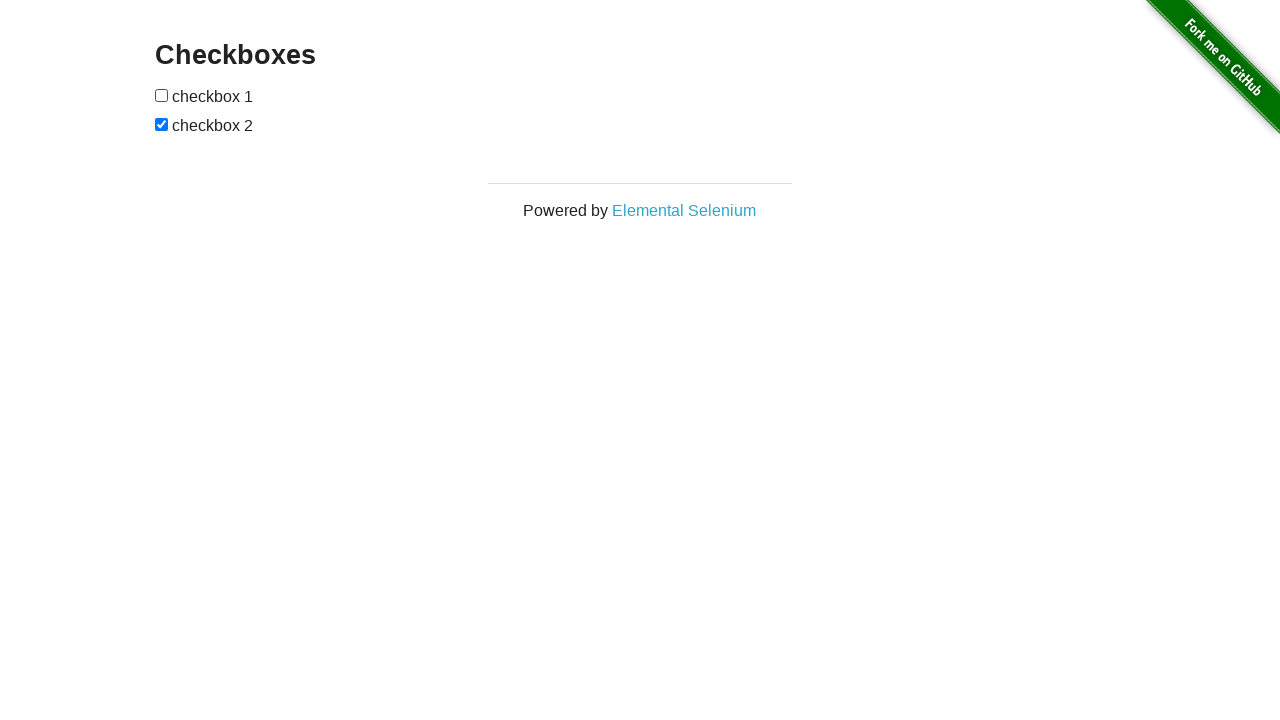

Validated checkbox 1 is deselected
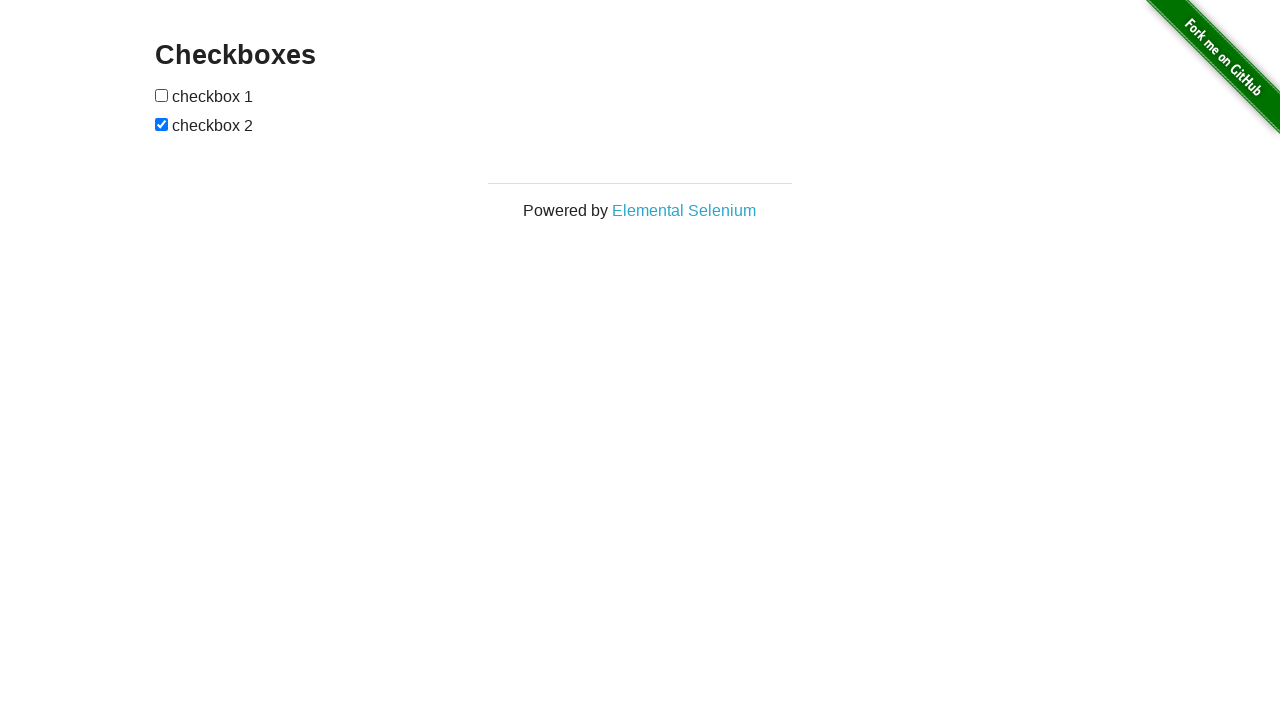

Clicked checkbox 2 to deselect it at (162, 124) on input[type='checkbox'] >> nth=1
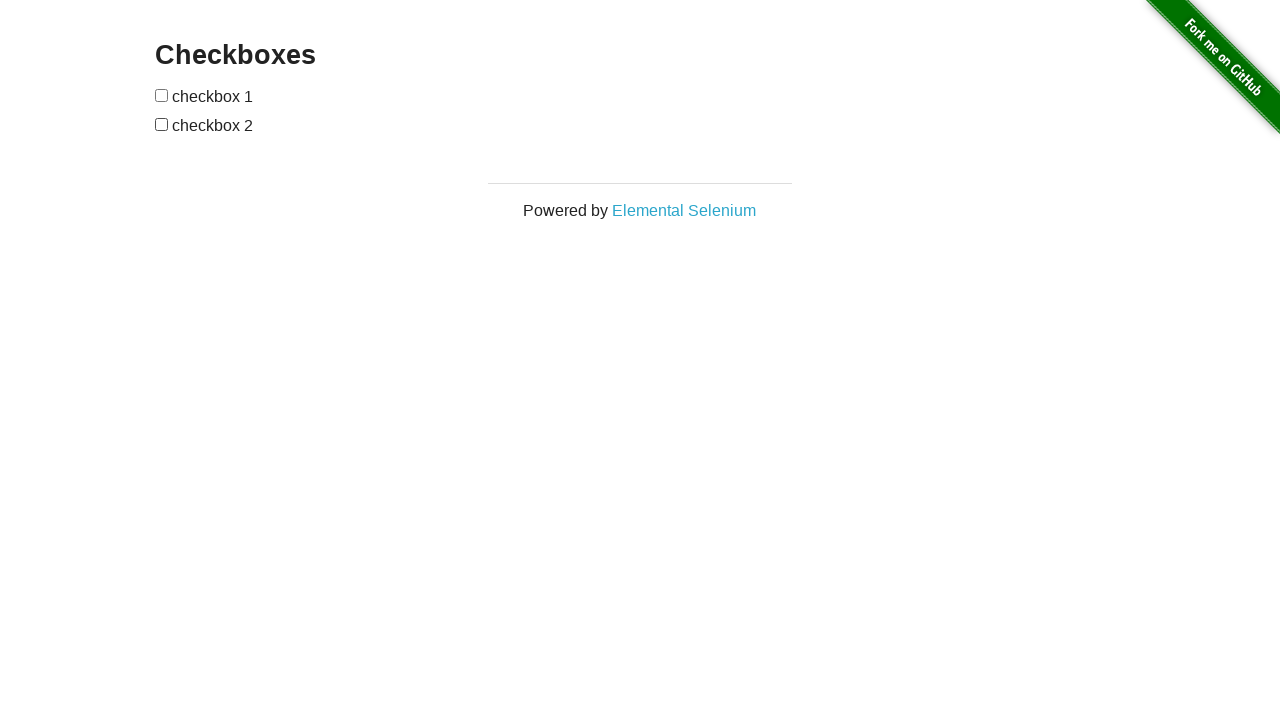

Validated checkbox 2 is deselected
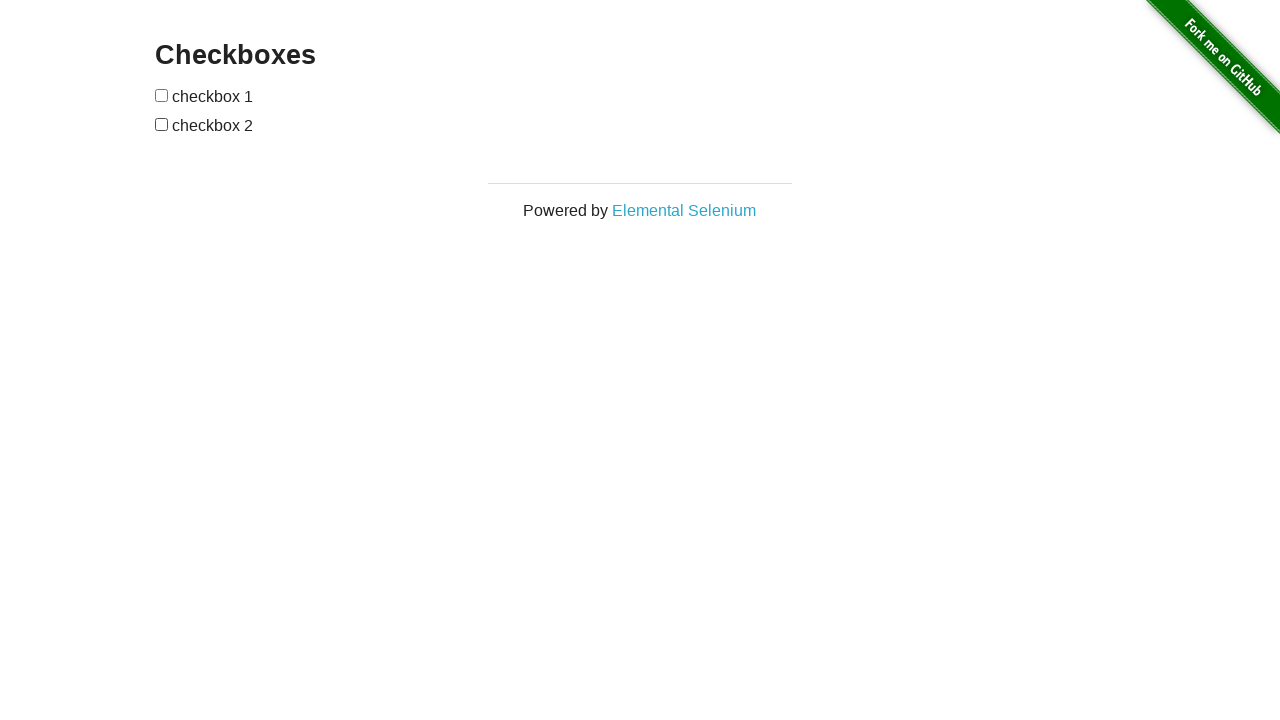

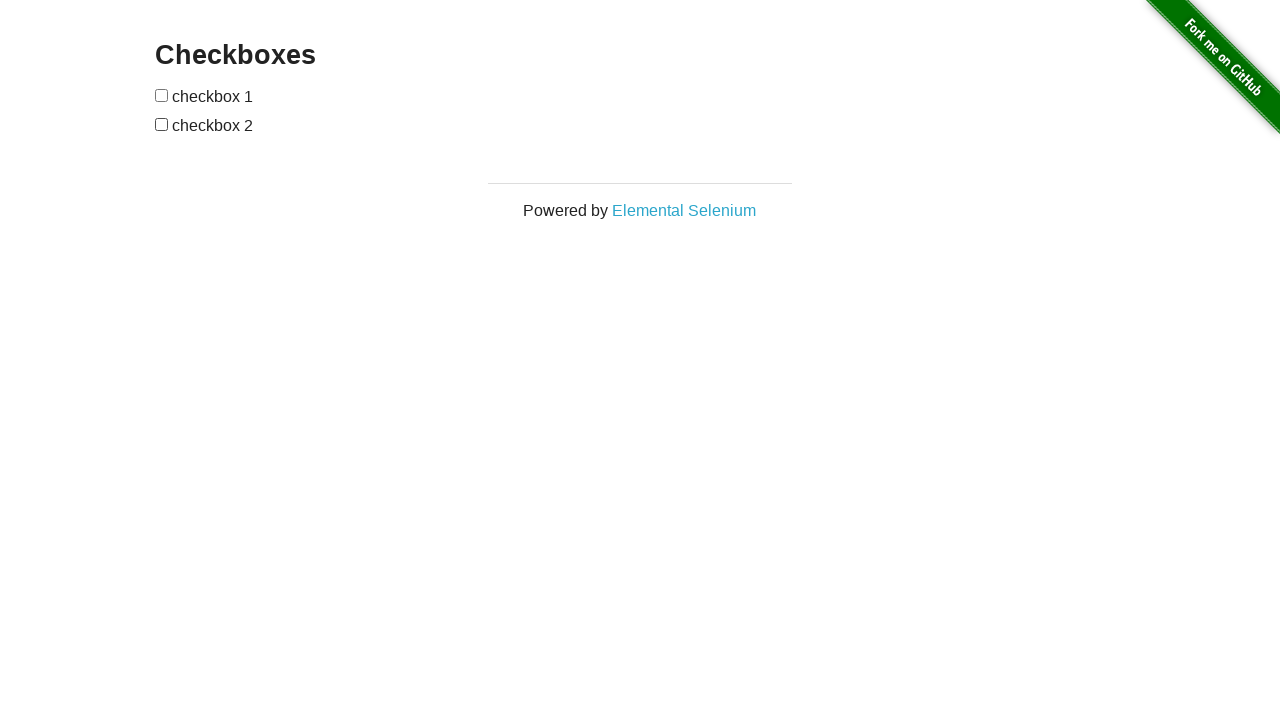